Tests drag and drop functionality by dragging an element by specific offset

Starting URL: https://www.selenium.dev/selenium/web/mouse_interaction.html

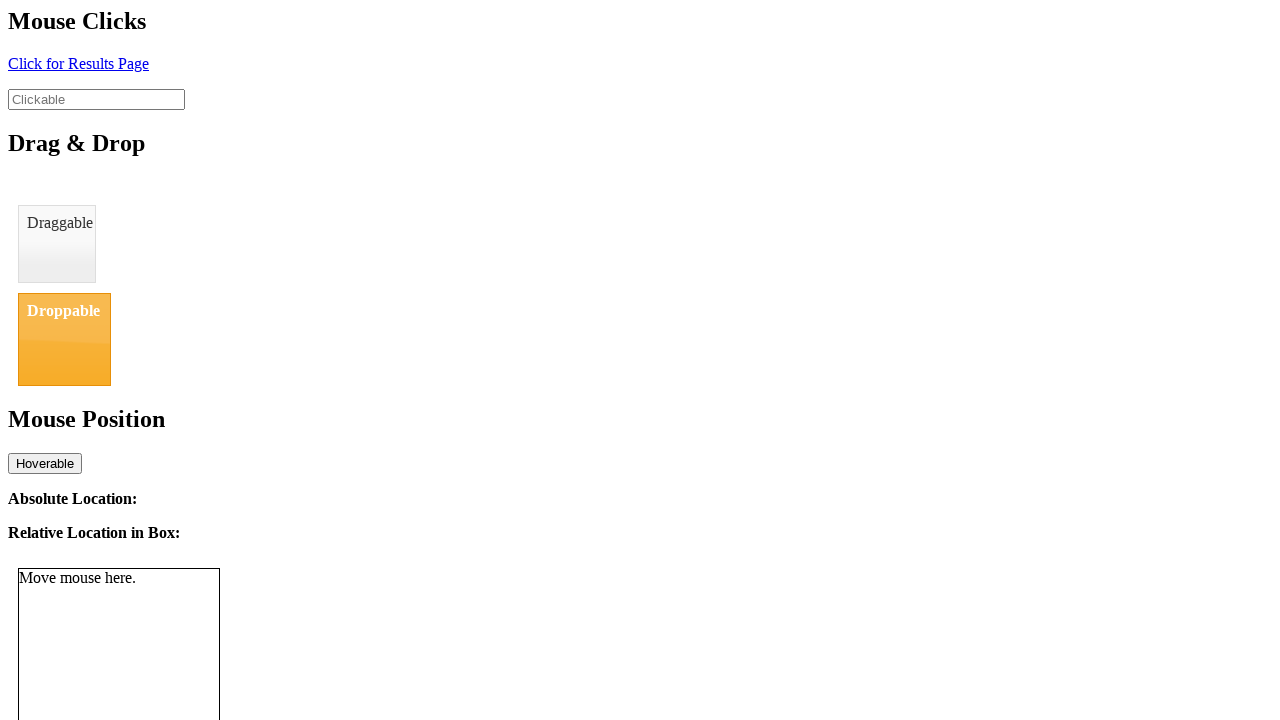

Located draggable element
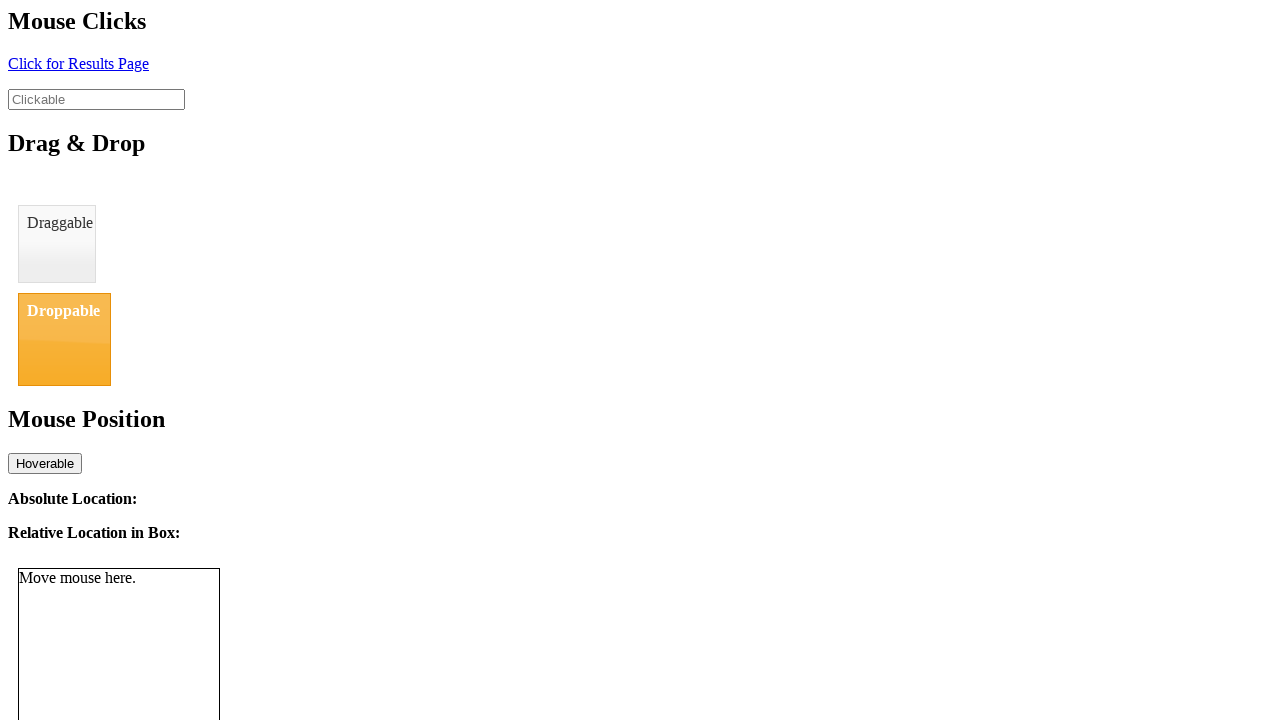

Located droppable element
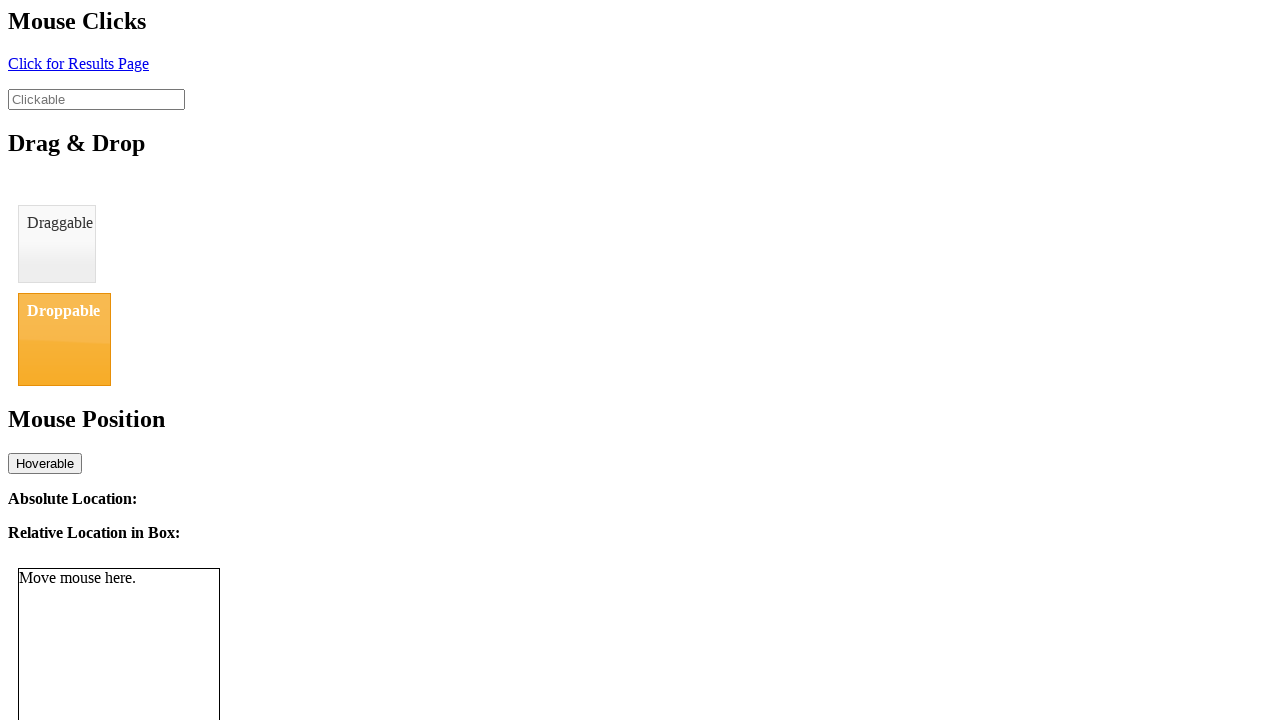

Retrieved bounding box of draggable element
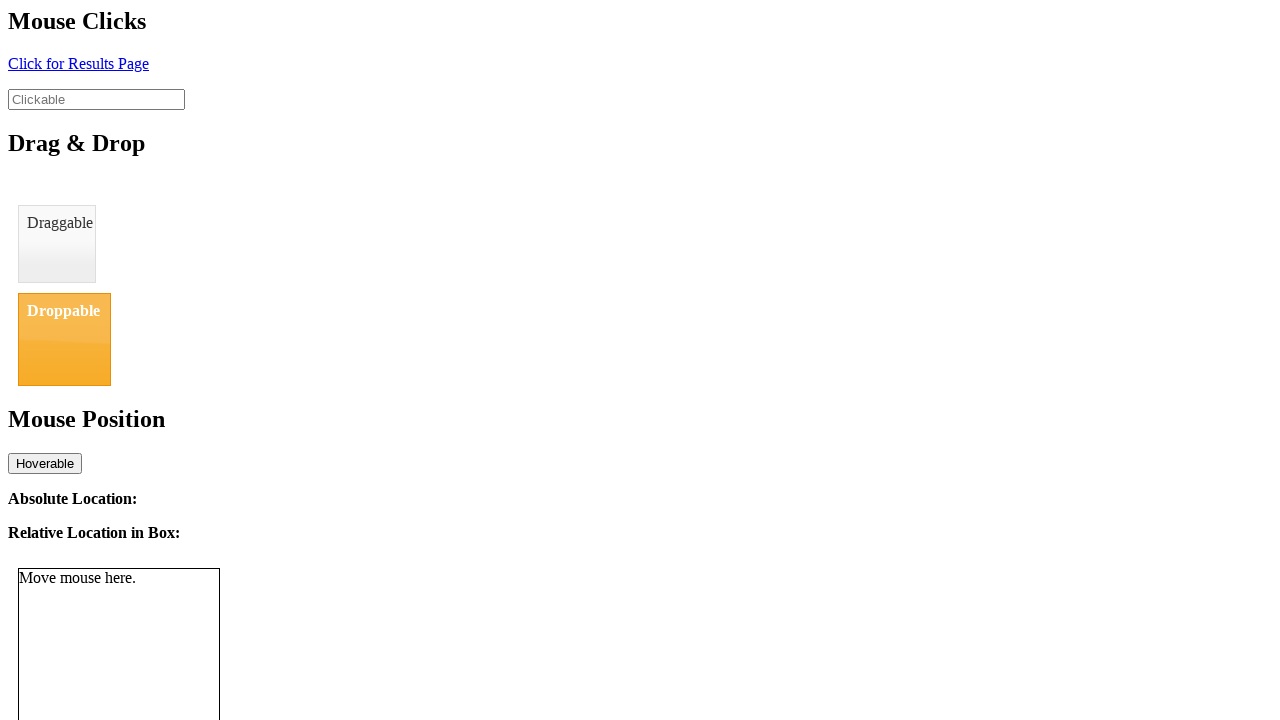

Retrieved bounding box of droppable element
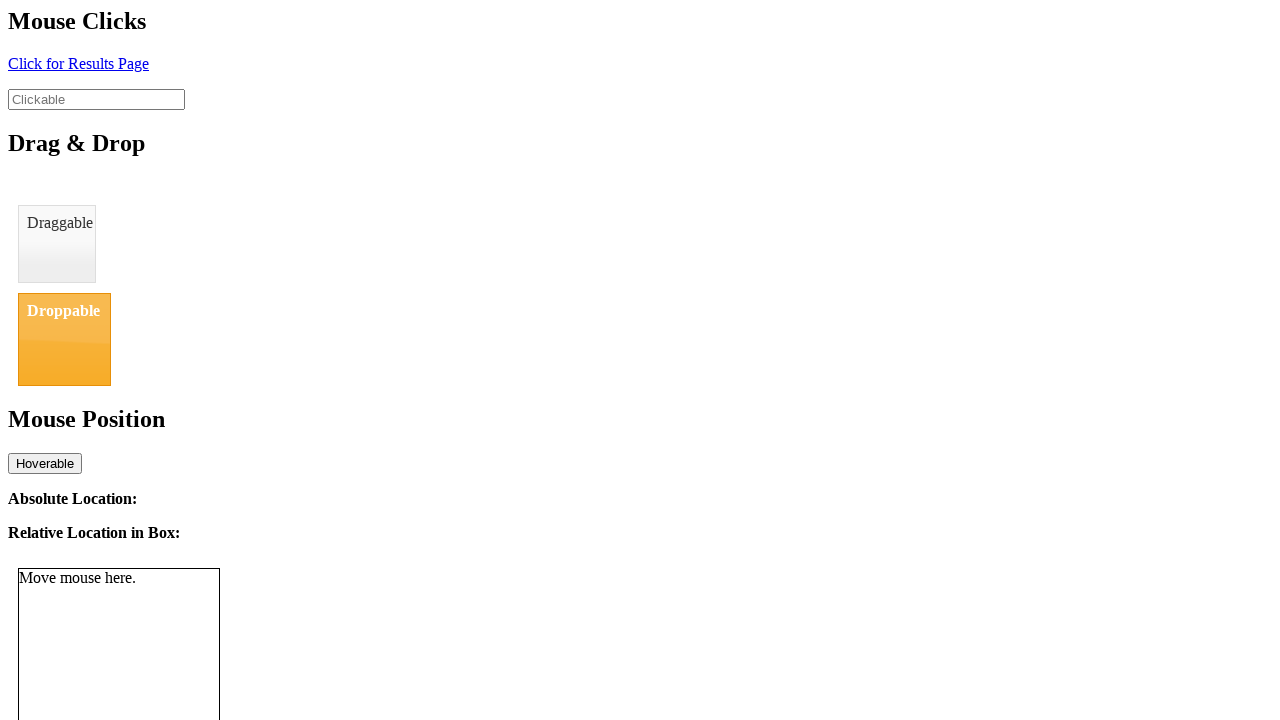

Hovered over draggable element at (57, 244) on #draggable
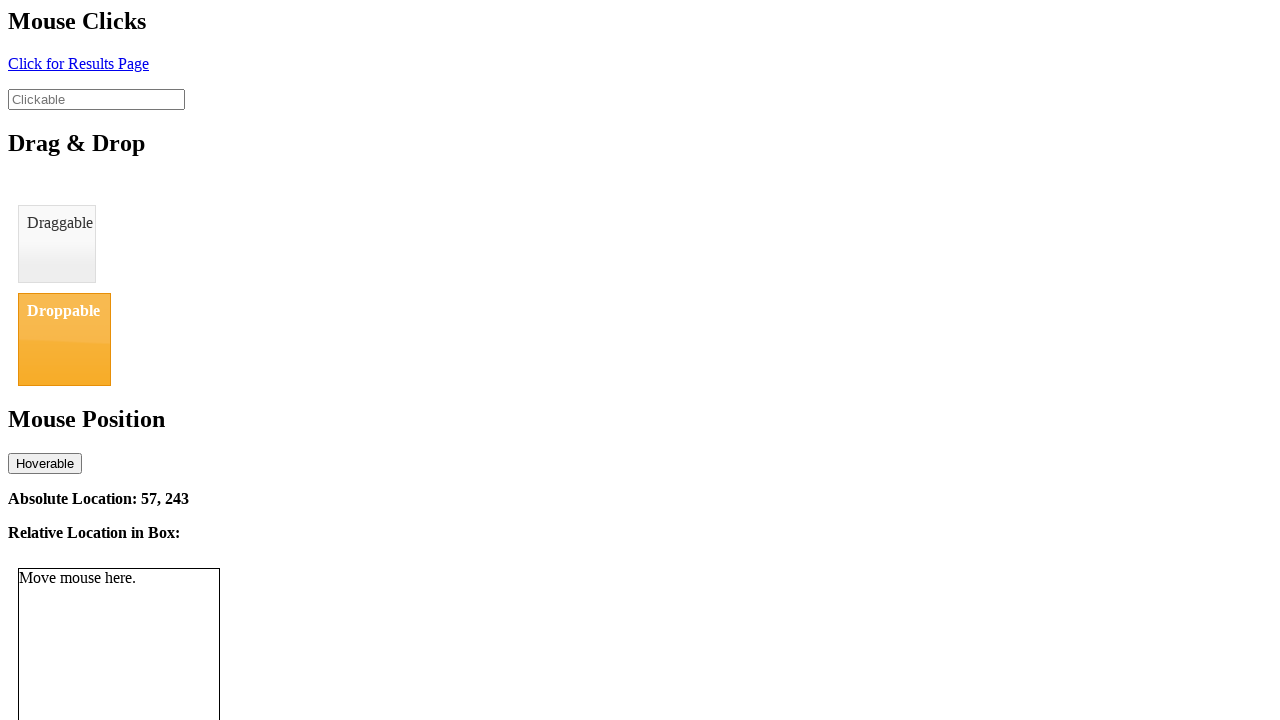

Pressed mouse button down on draggable element at (57, 244)
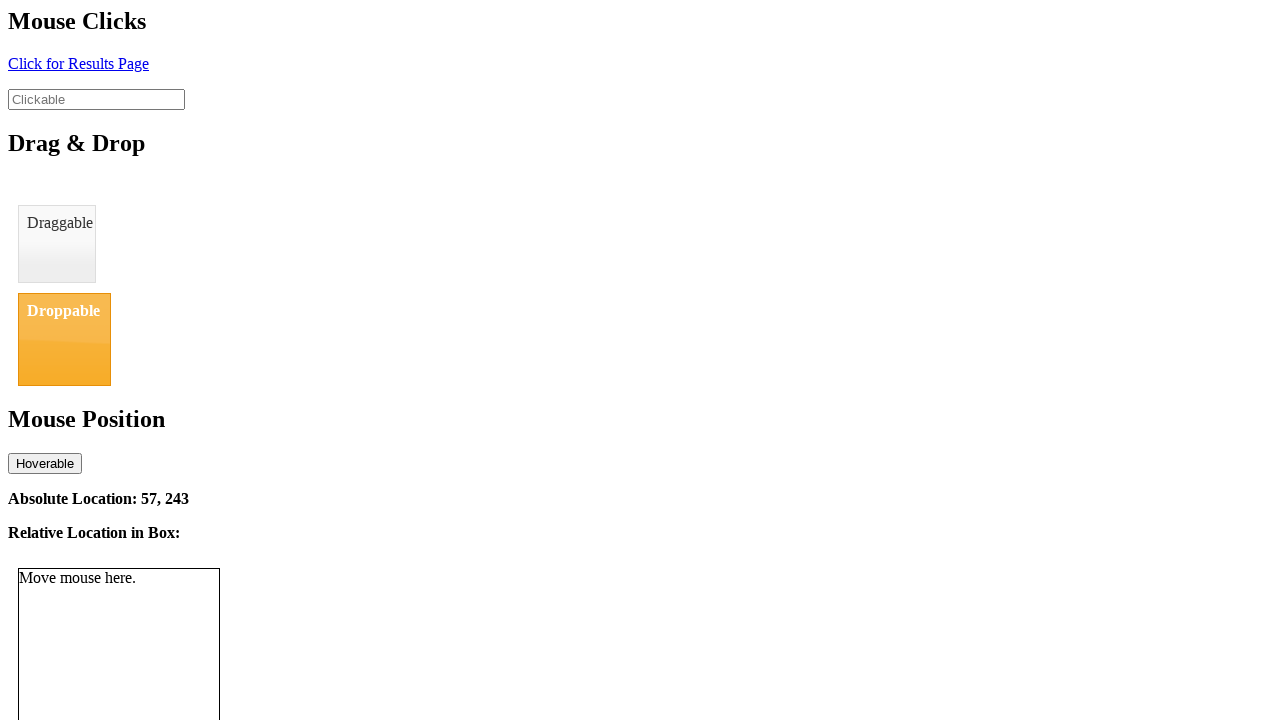

Moved mouse to droppable element position at (18, 293)
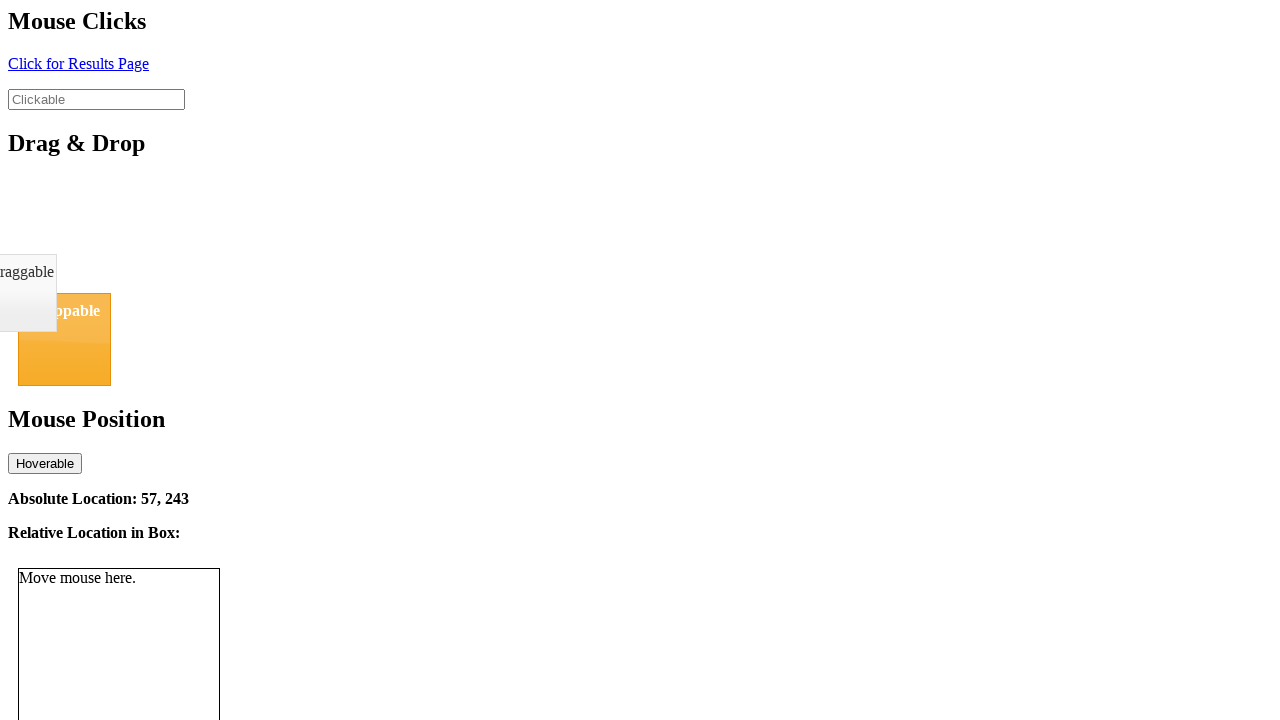

Released mouse button to complete drag and drop at (18, 293)
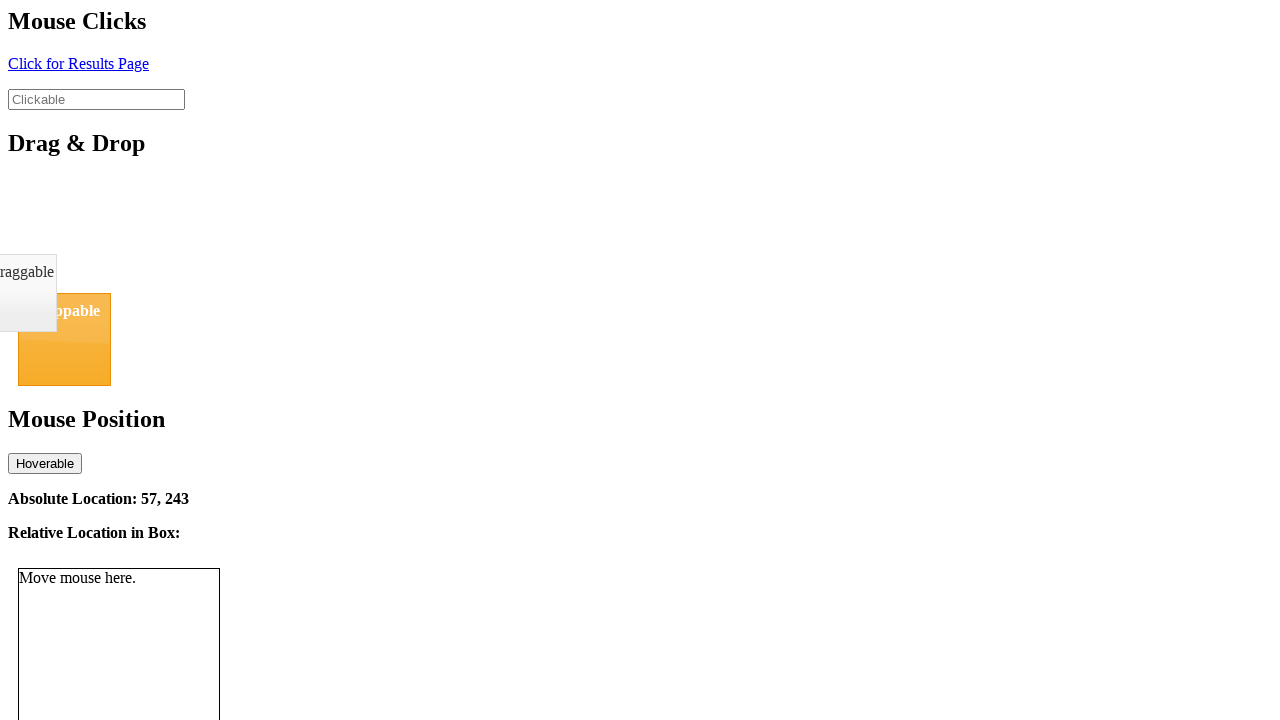

Retrieved drop status text to verify successful drag and drop
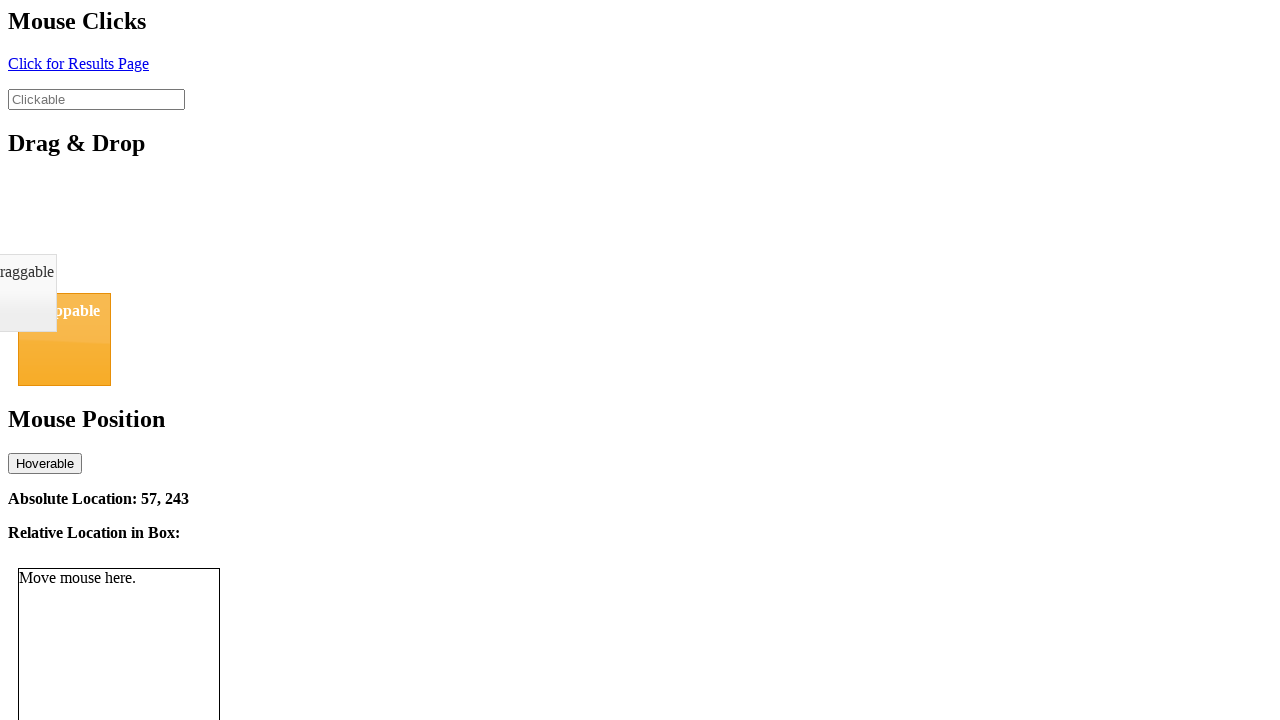

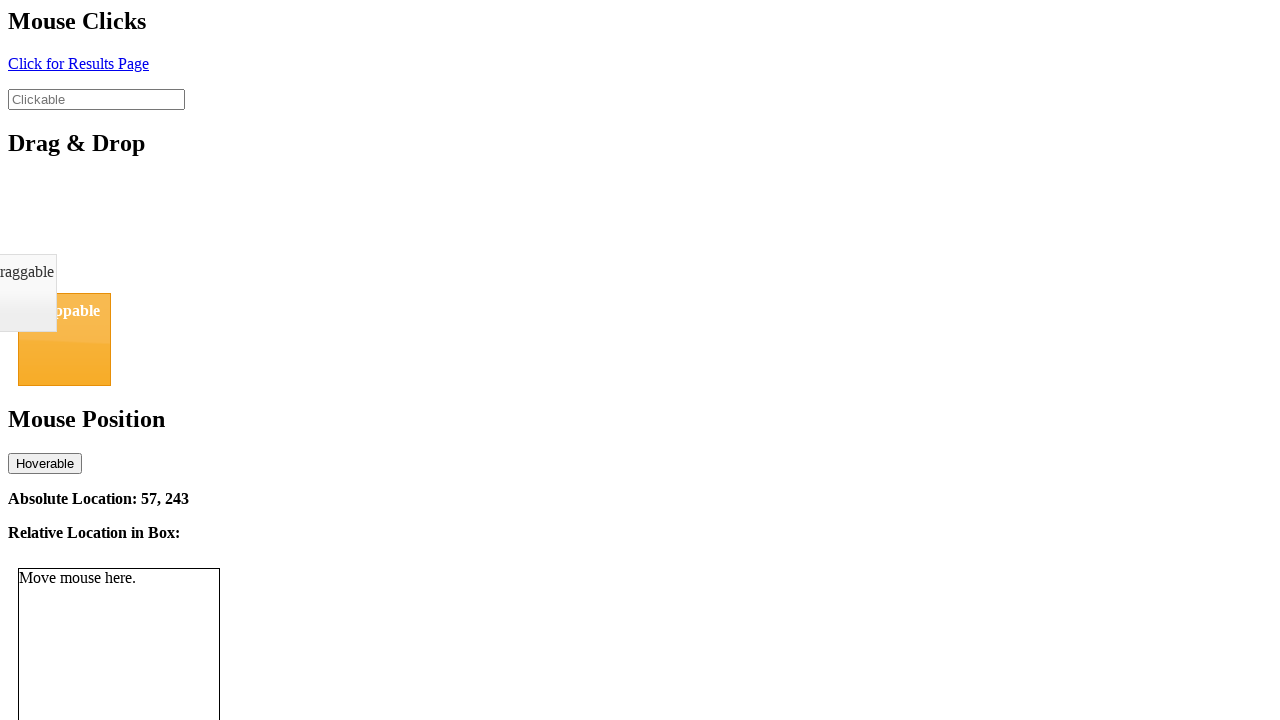